Tests navigation to A/B Testing page and back, verifying page titles at each step

Starting URL: https://practice.cydeo.com

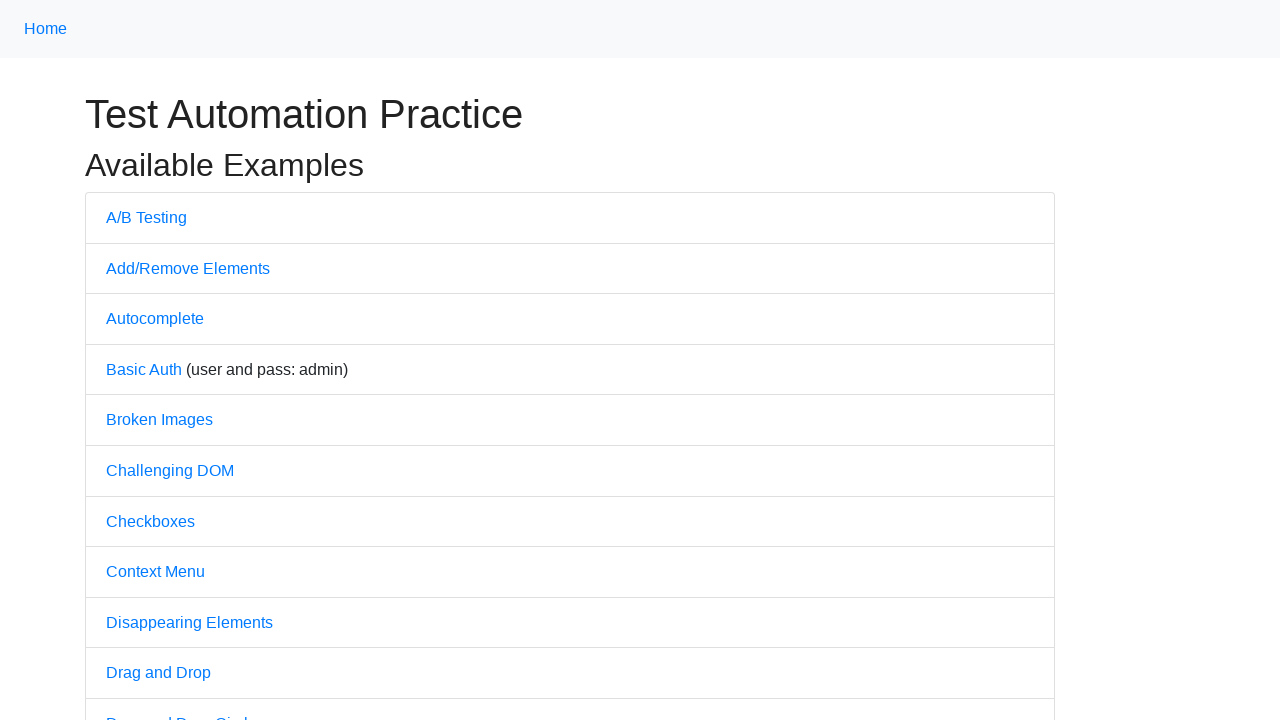

Clicked on A/B Testing link at (146, 217) on text=A/B Testing
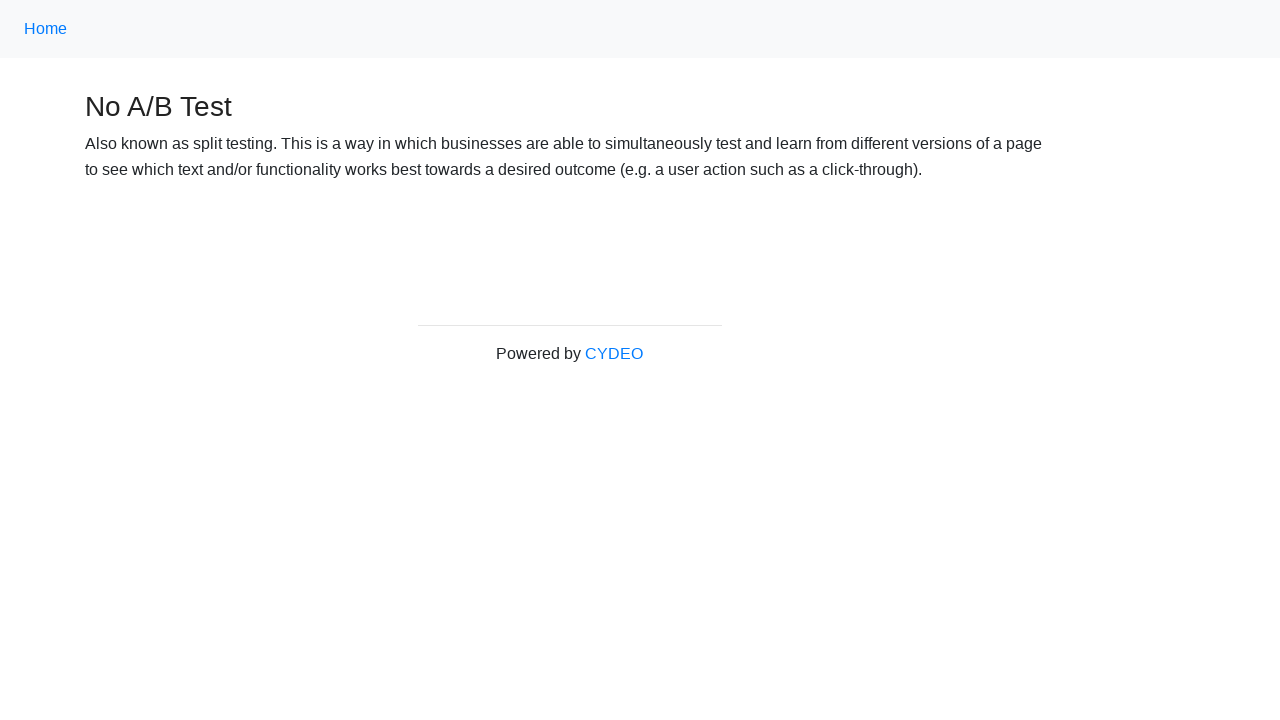

Waited for A/B Testing page to load
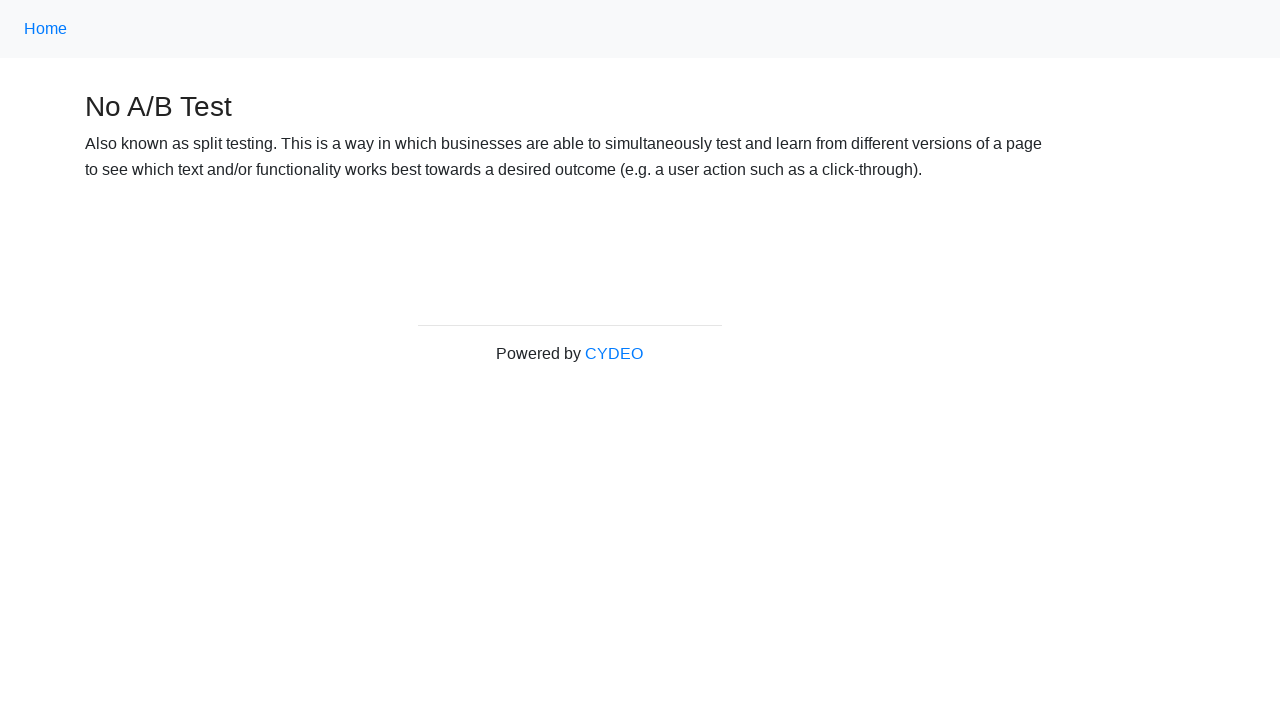

Verified A/B Testing page title is 'No A/B Test'
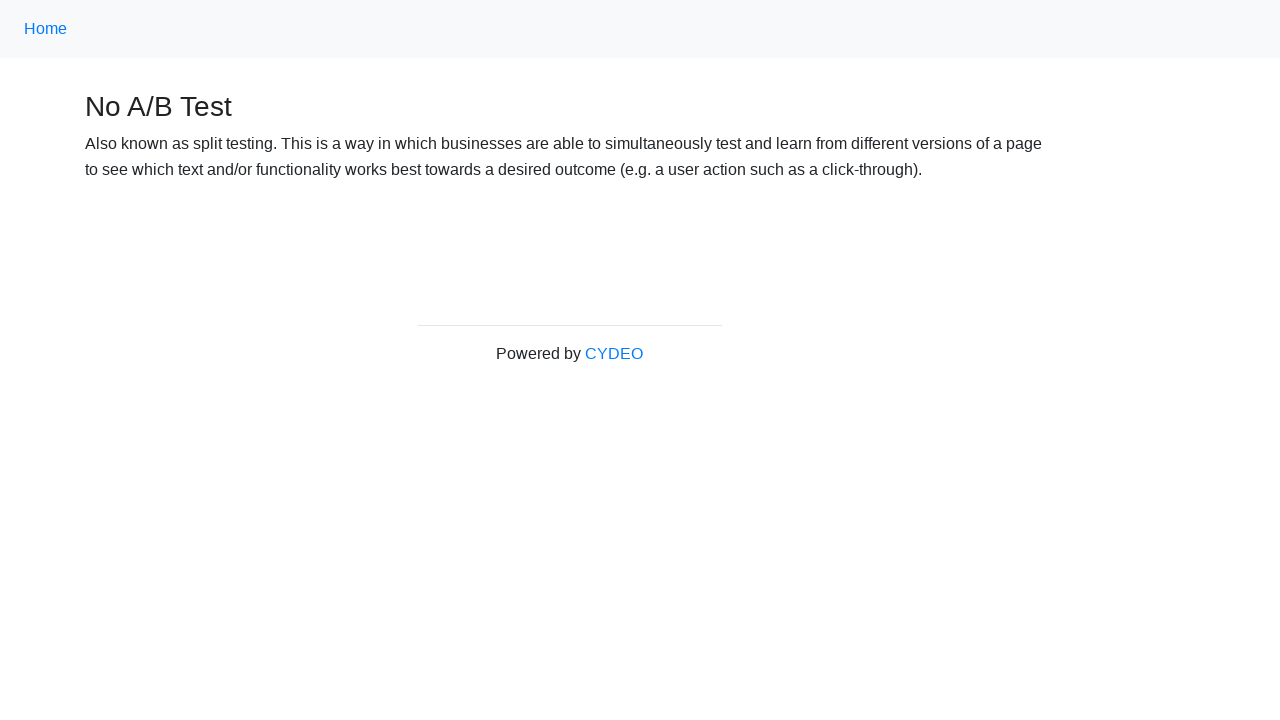

Navigated back to previous page
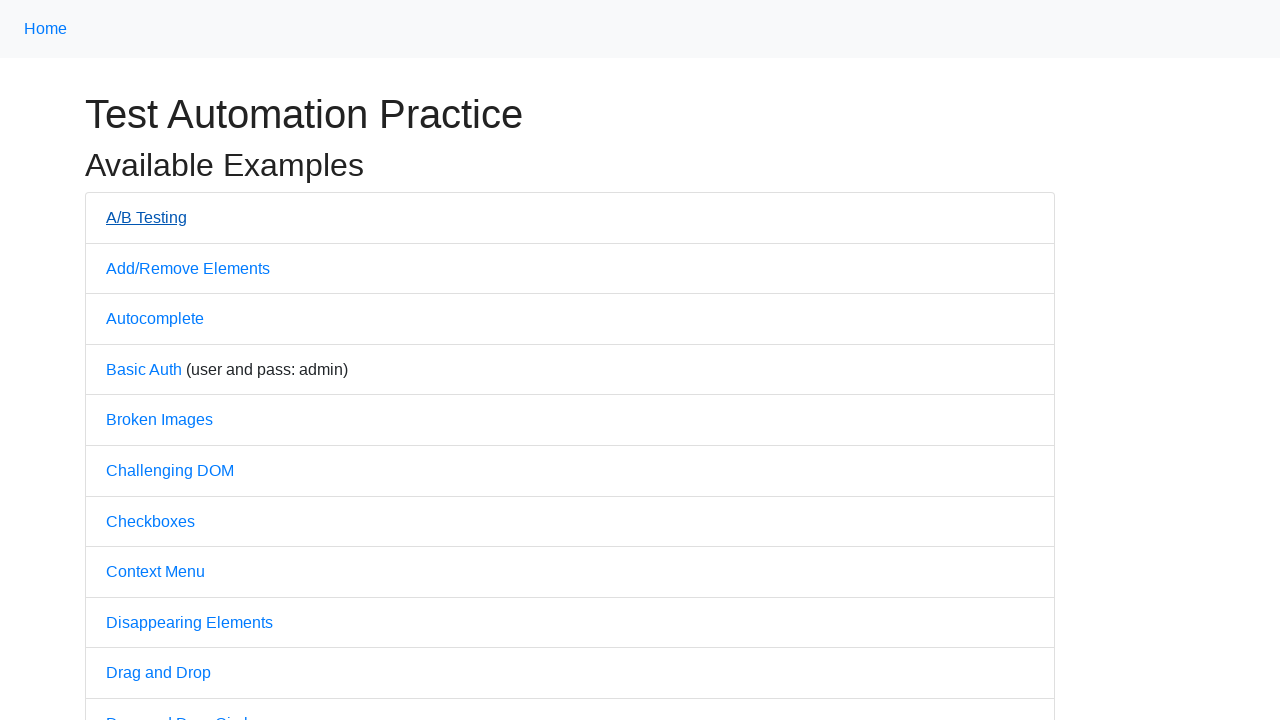

Waited for home page to load
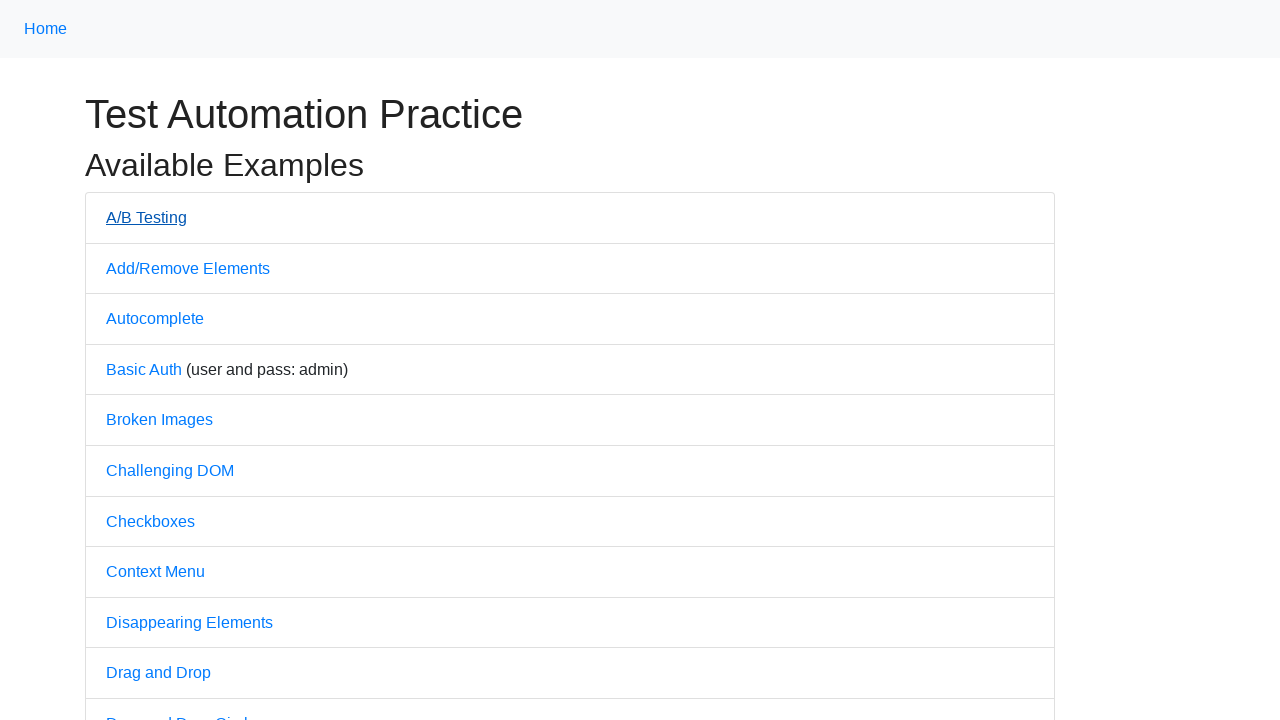

Verified we're back on Practice page with title 'Practice'
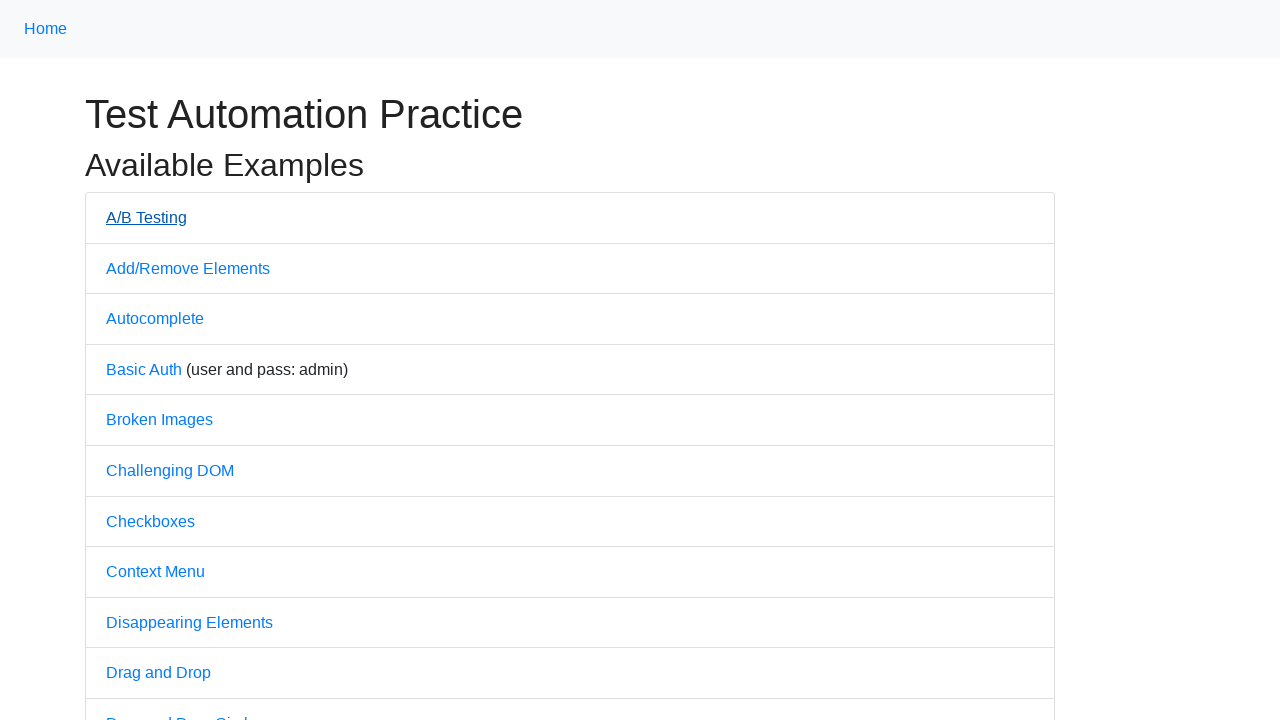

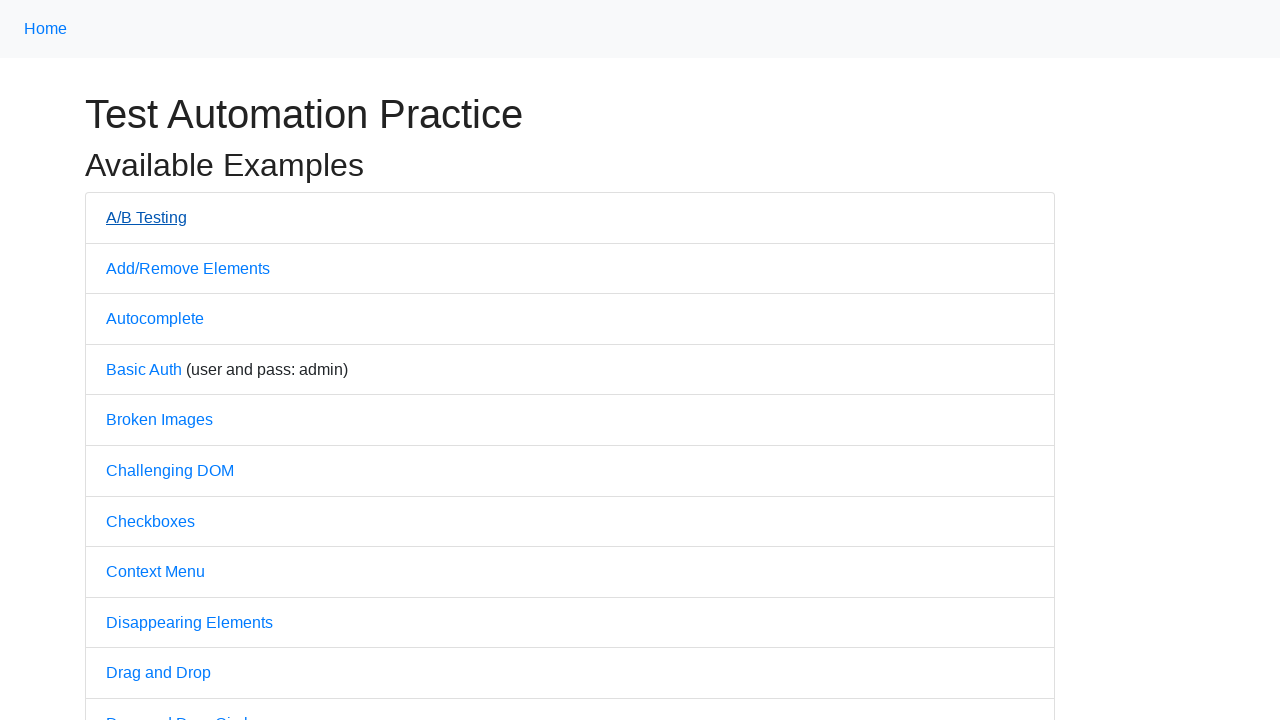